Navigates to Coffee Bean Korea store page and opens a store information popup by executing JavaScript to trigger the store details modal for store ID 31.

Starting URL: https://www.coffeebeankorea.com/store/store.asp

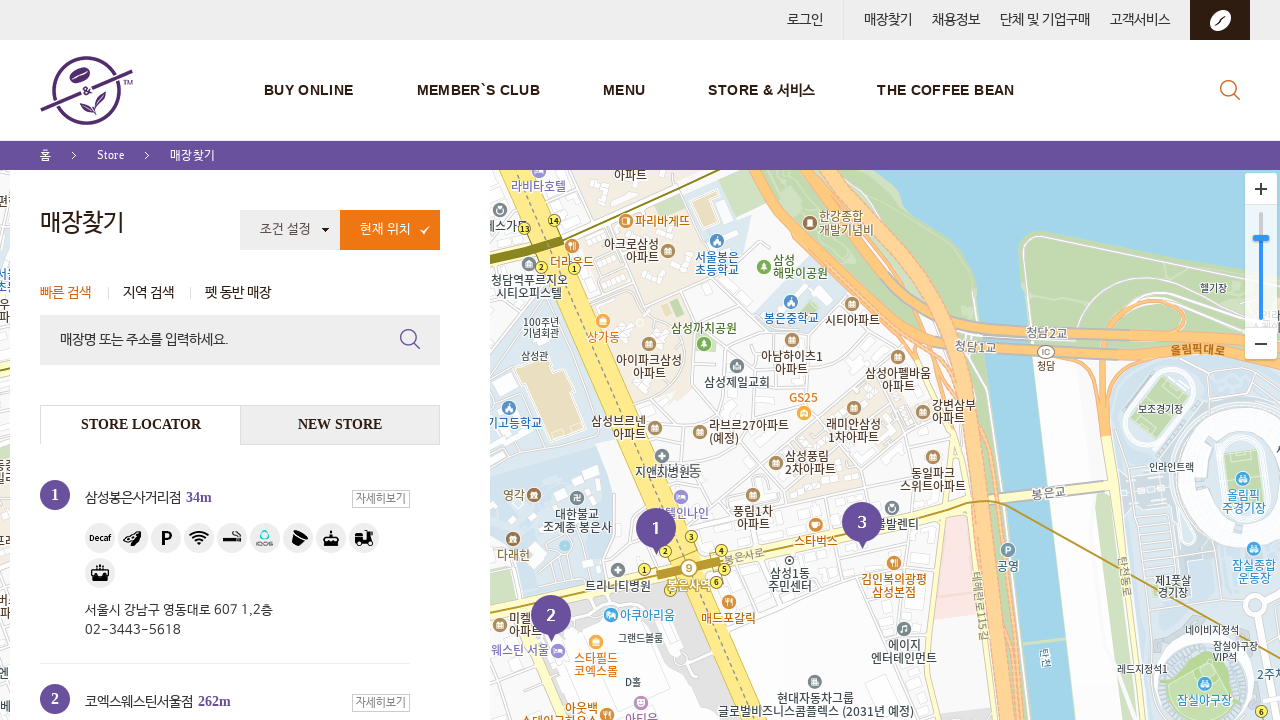

Waited for page to fully load with networkidle state
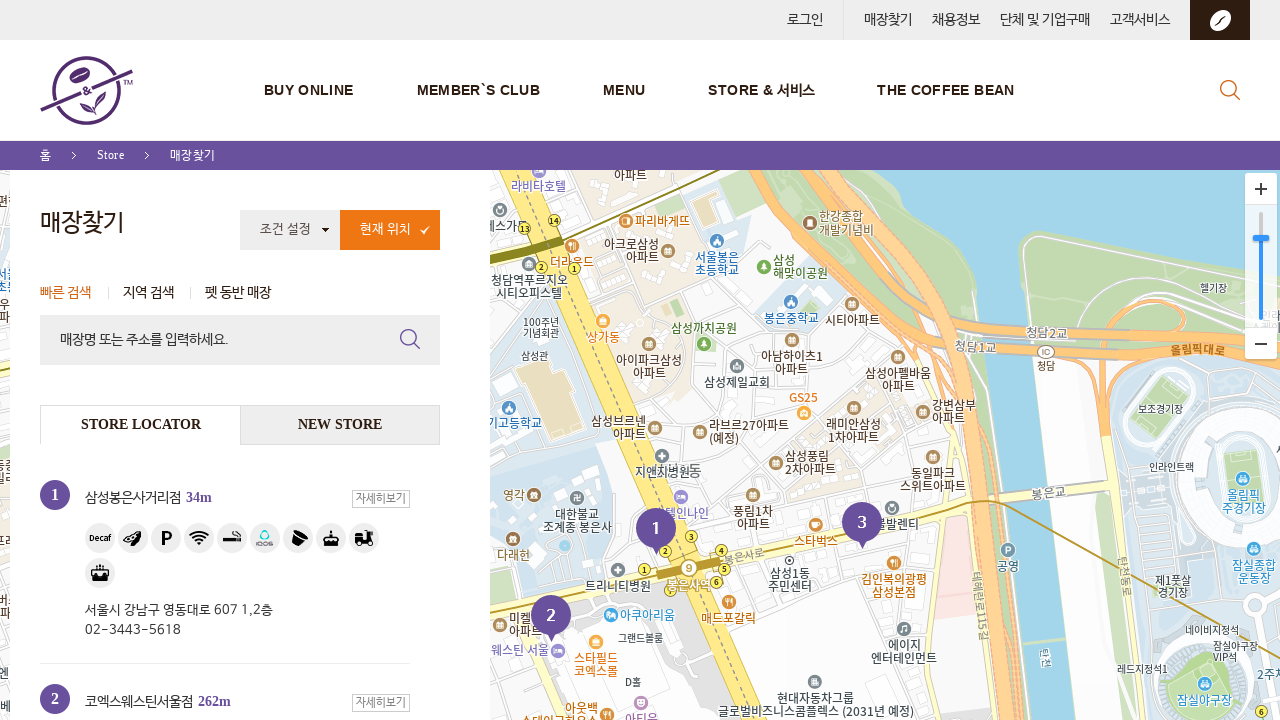

Executed JavaScript to trigger store details modal for store ID 31
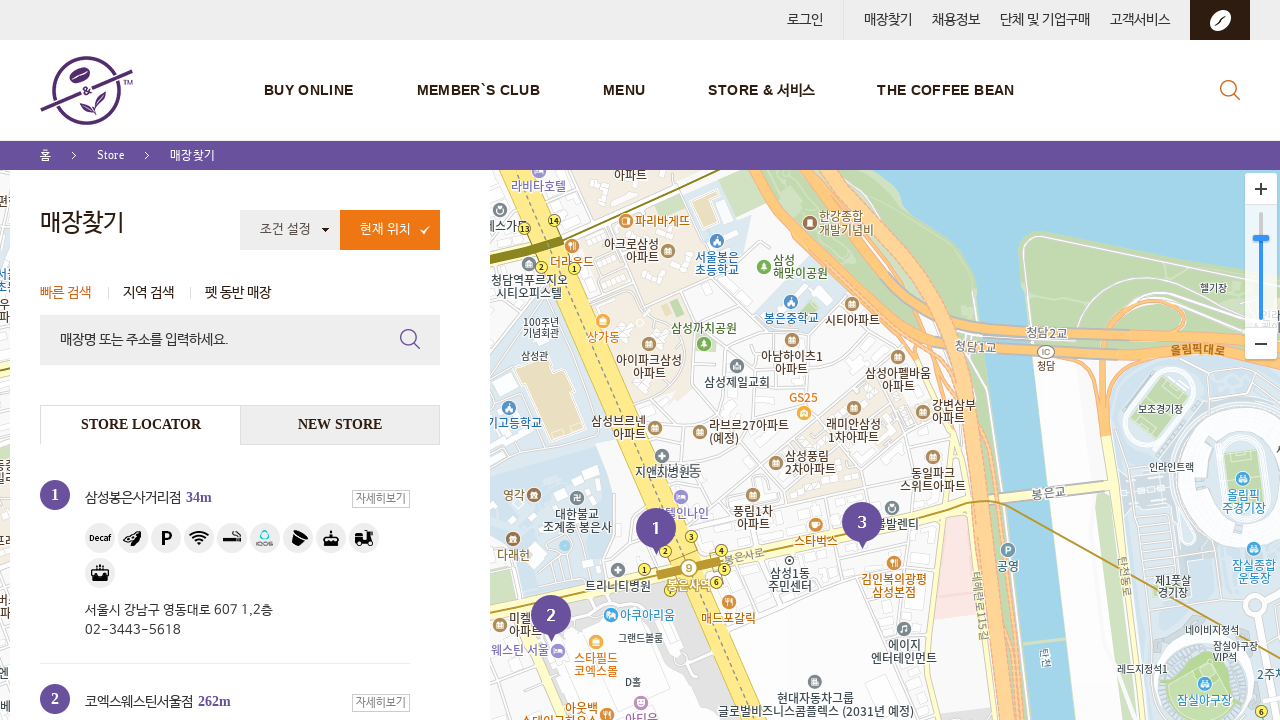

Store information popup appeared
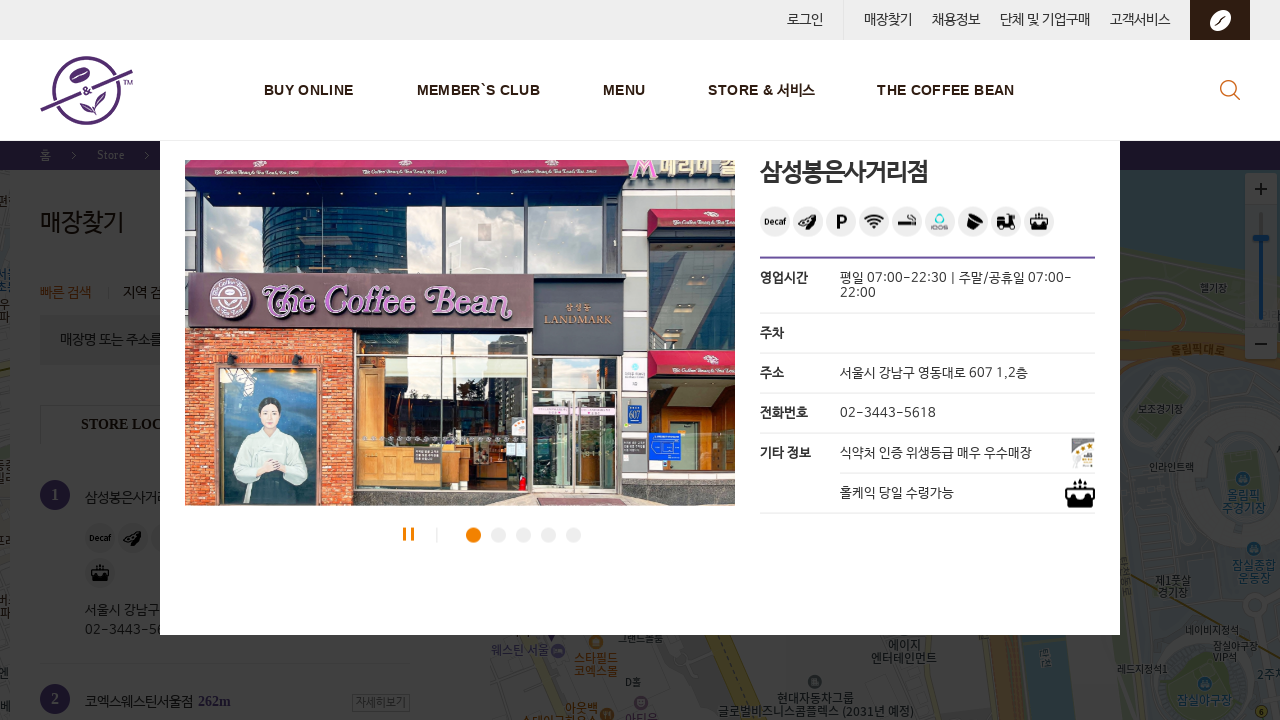

Store details section is now visible
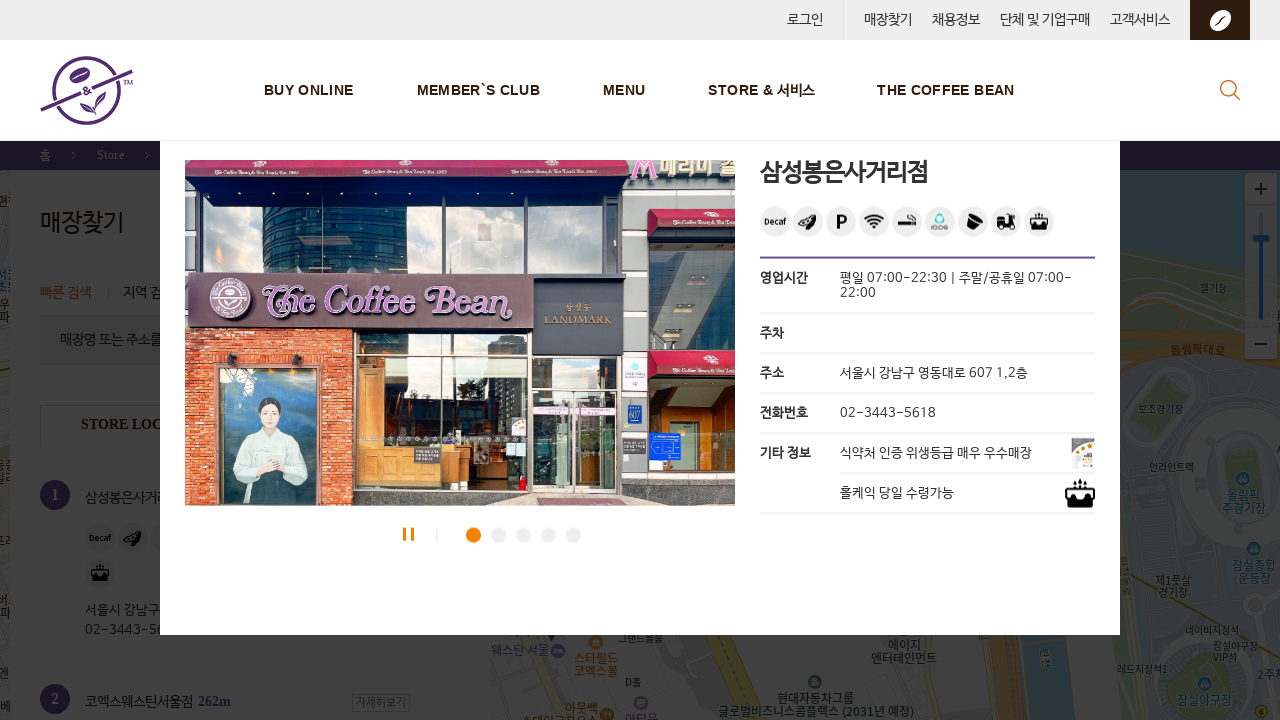

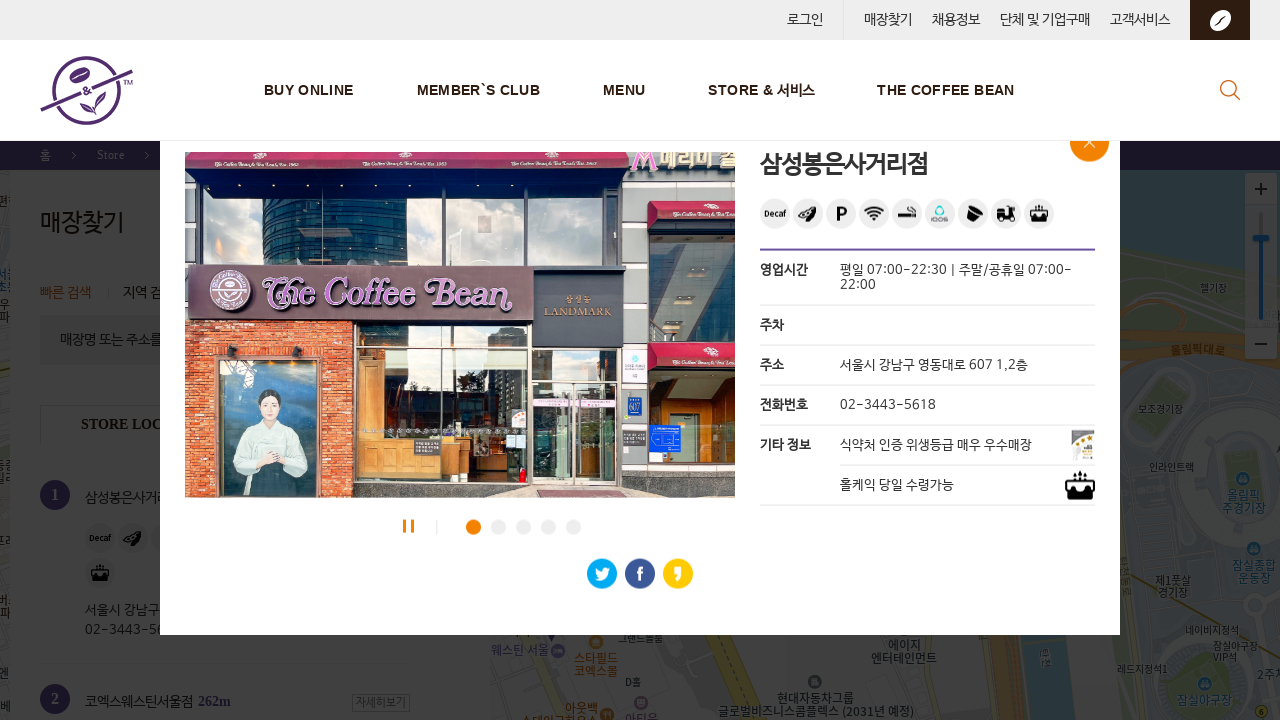